Tests that the number of products displayed after selecting TV category matches the count shown in the category link

Starting URL: http://intershop5.skillbox.ru/product-category/catalog/

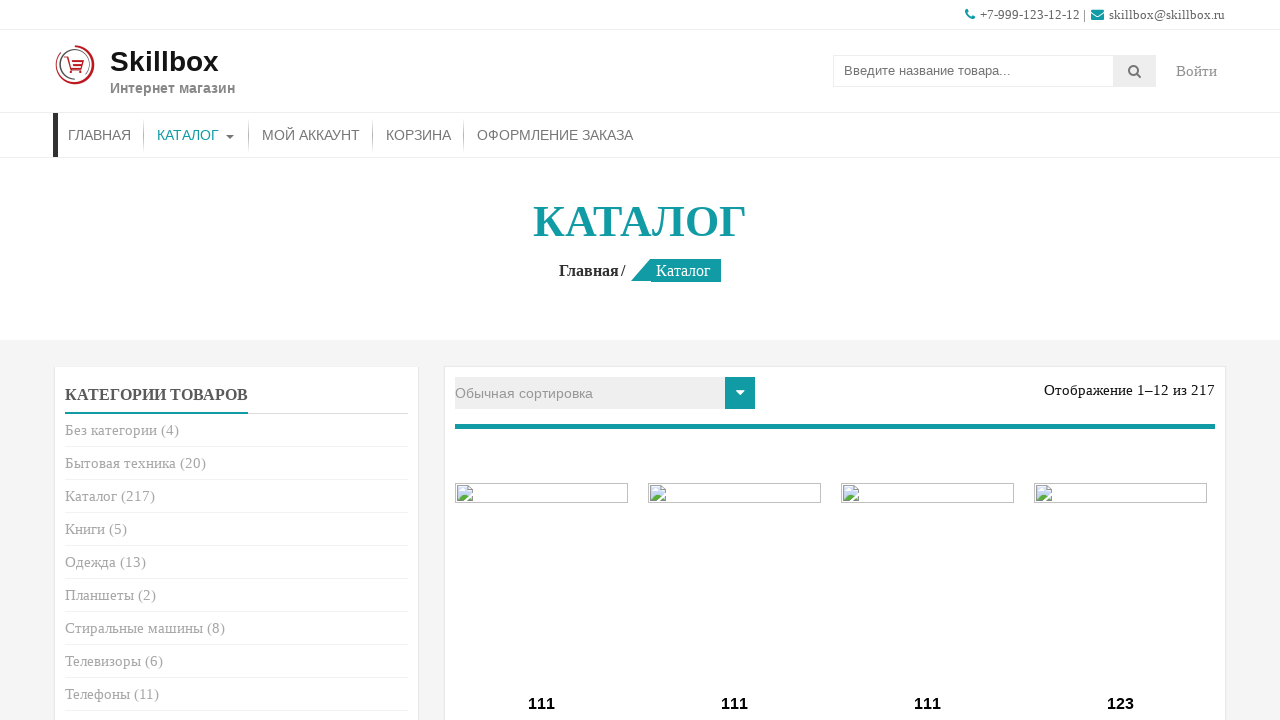

Retrieved product count text from TV category link
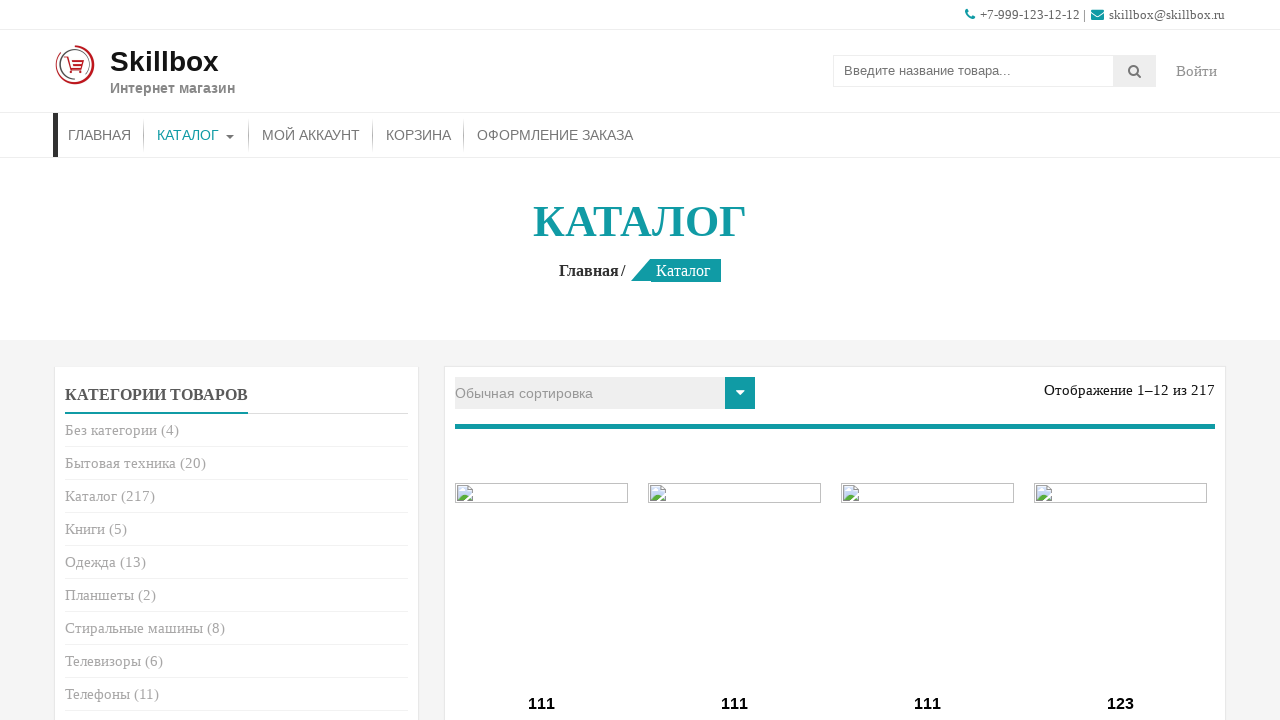

Parsed expected count: 6 products
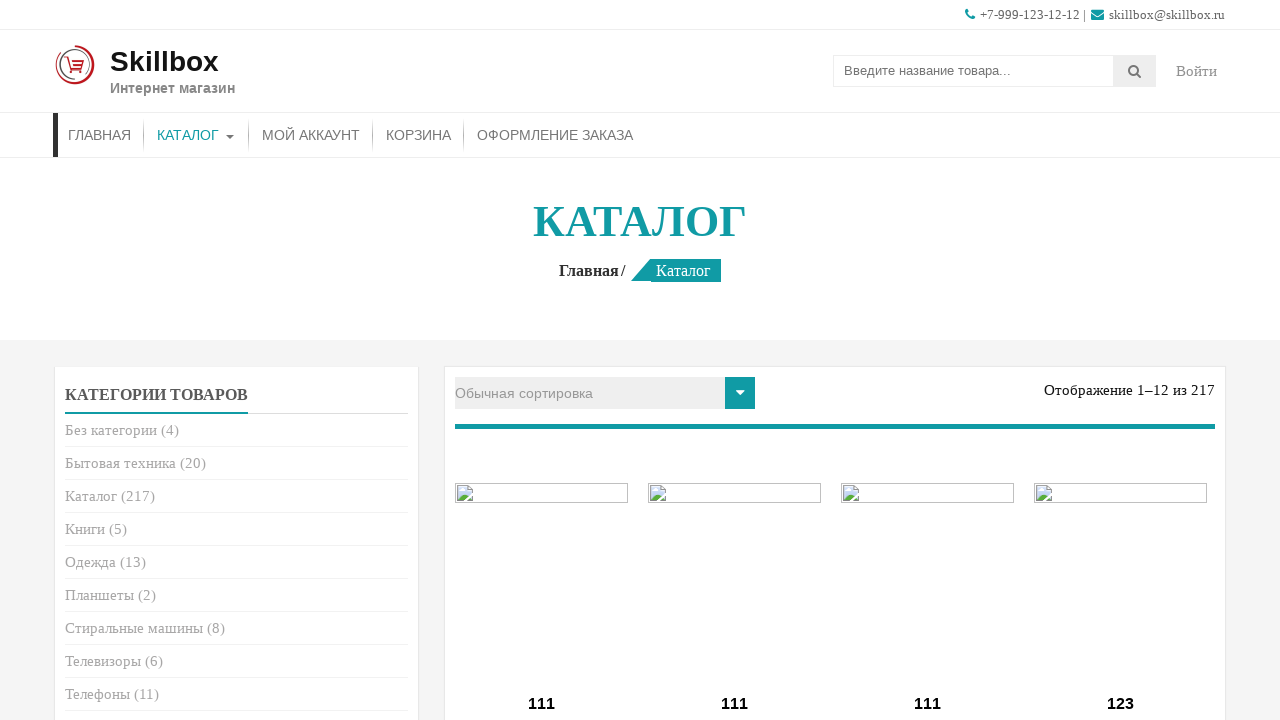

Clicked on TV category link at (103, 661) on .product-categories [href$='tv/']
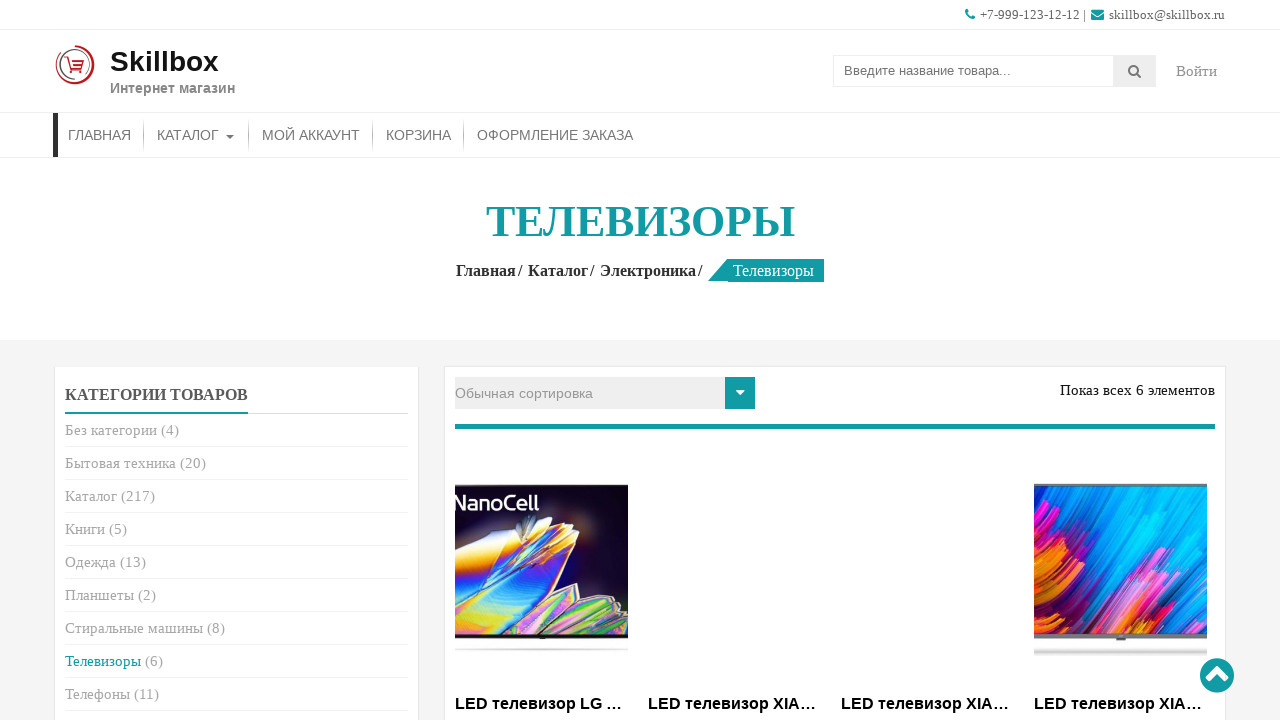

Waited for products to load in TV category
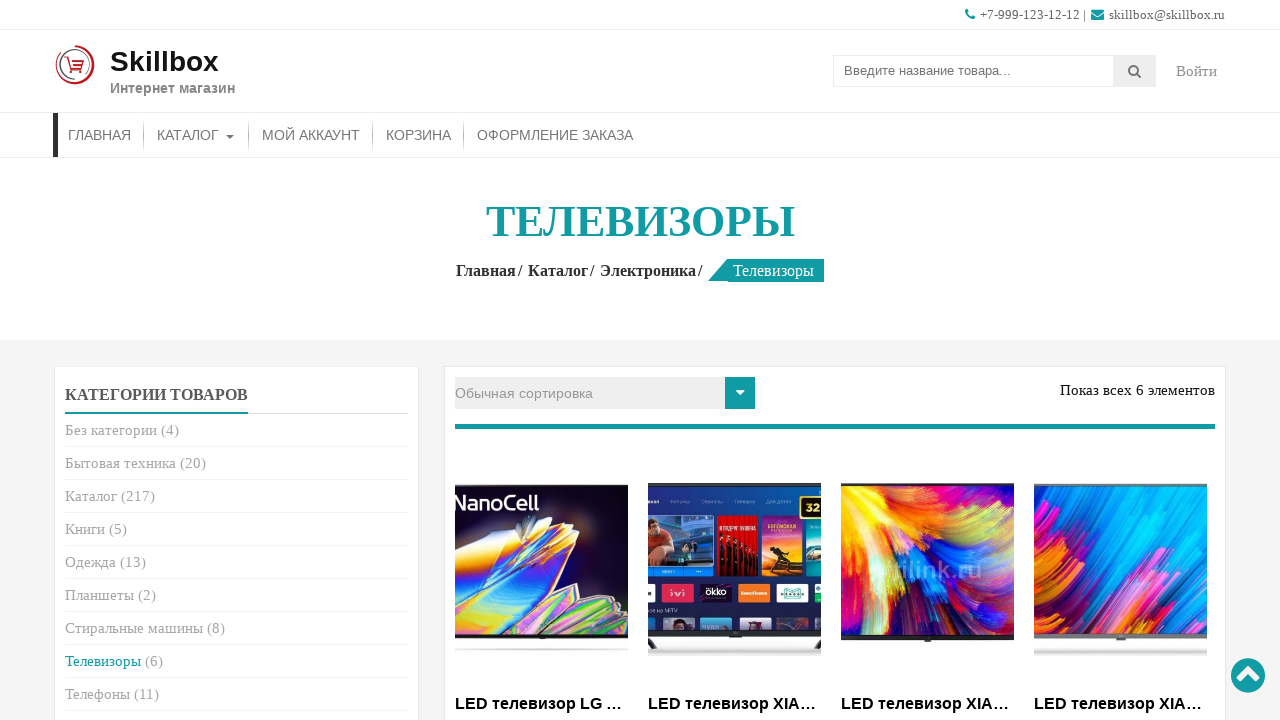

Counted actual products displayed: 6
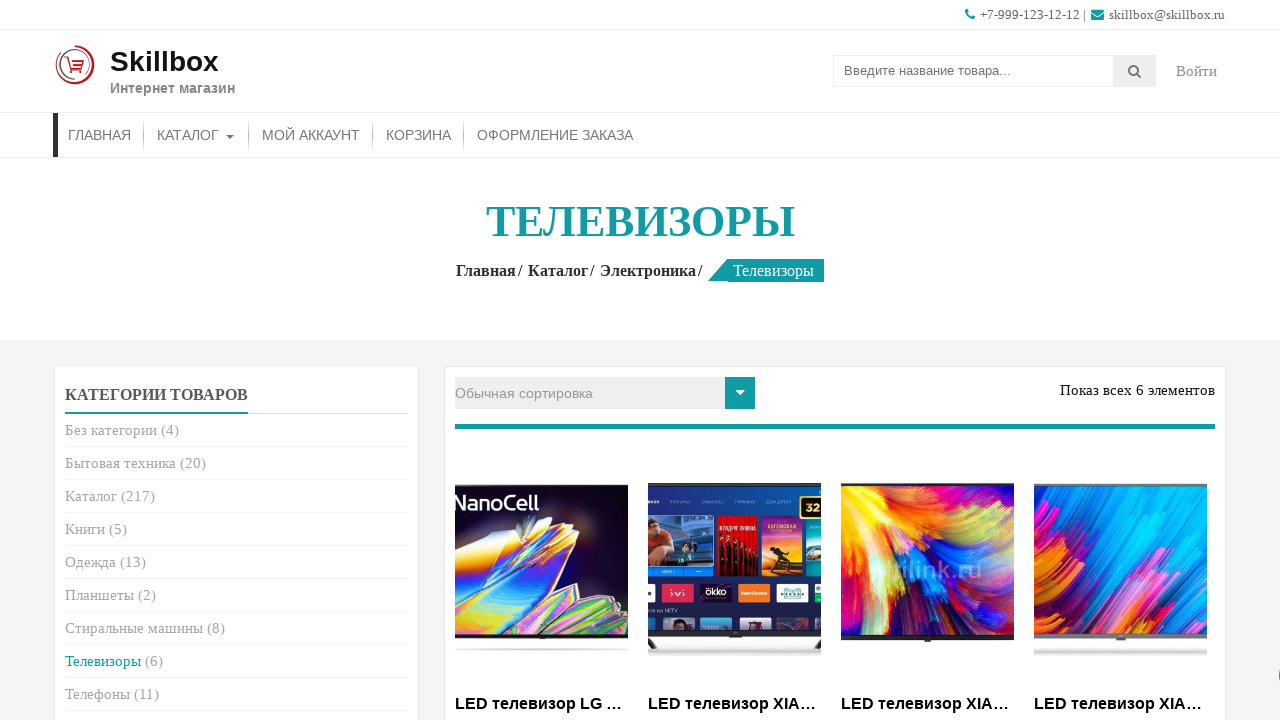

Assertion passed: product count matches (6 == 6)
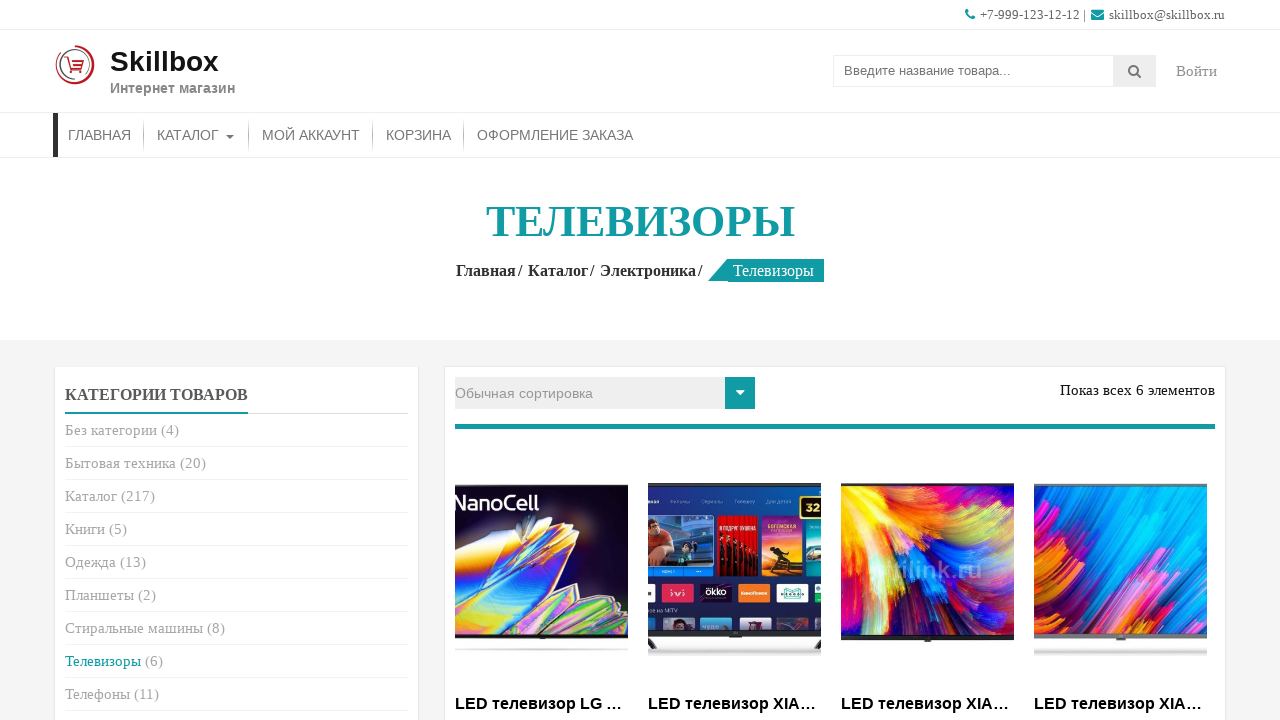

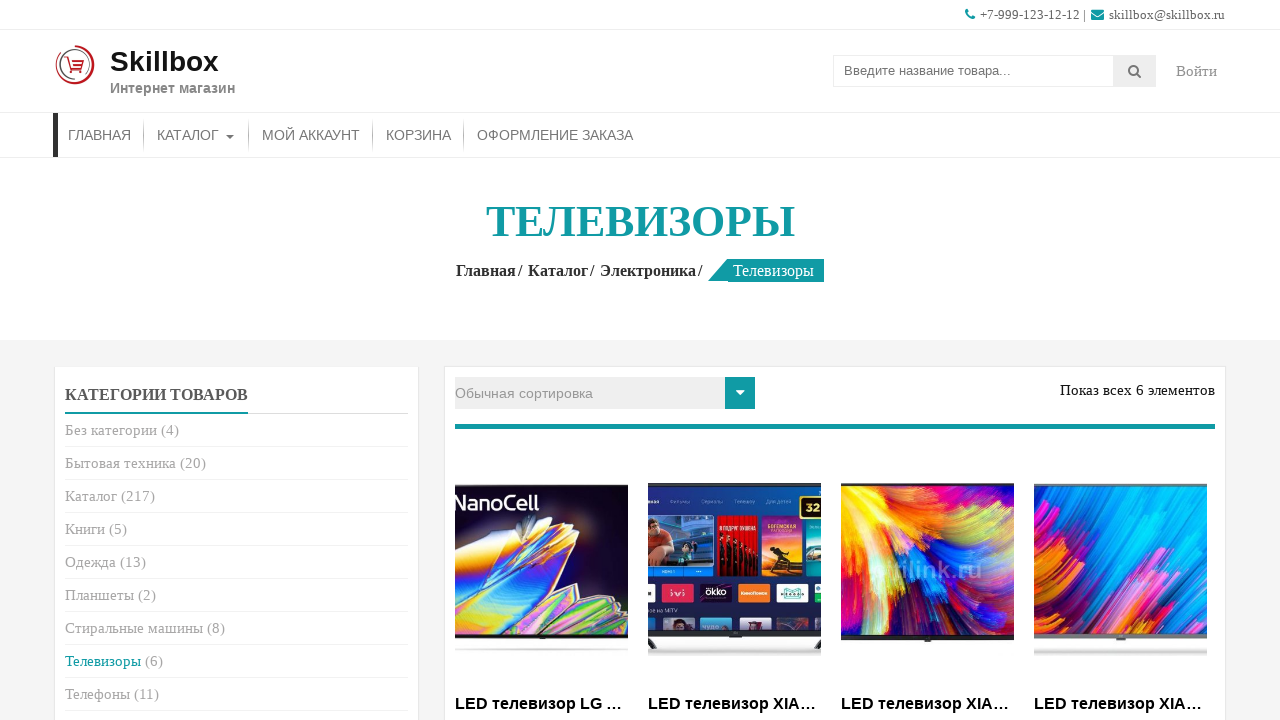